Navigates to the DemoQA homepage, scrolls down the page, and clicks on the Forms section link to visit the forms page.

Starting URL: https://demoqa.com/

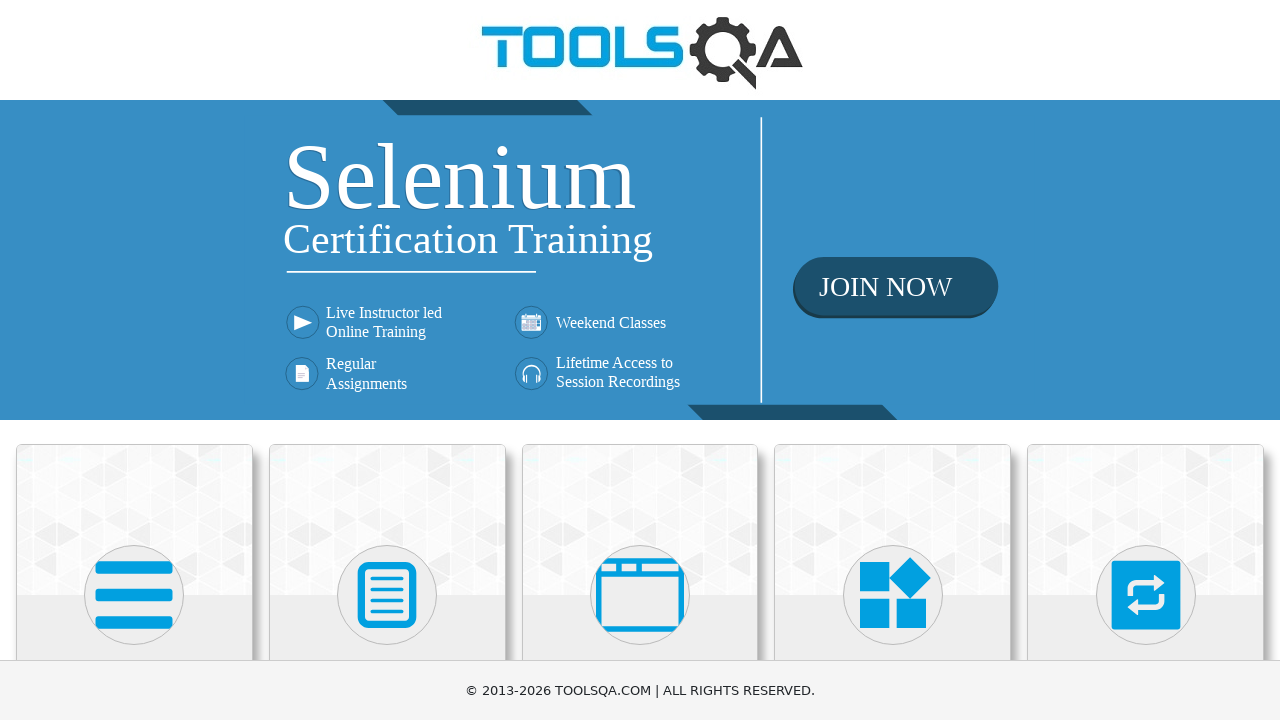

Scrolled down the page to reveal the Forms card
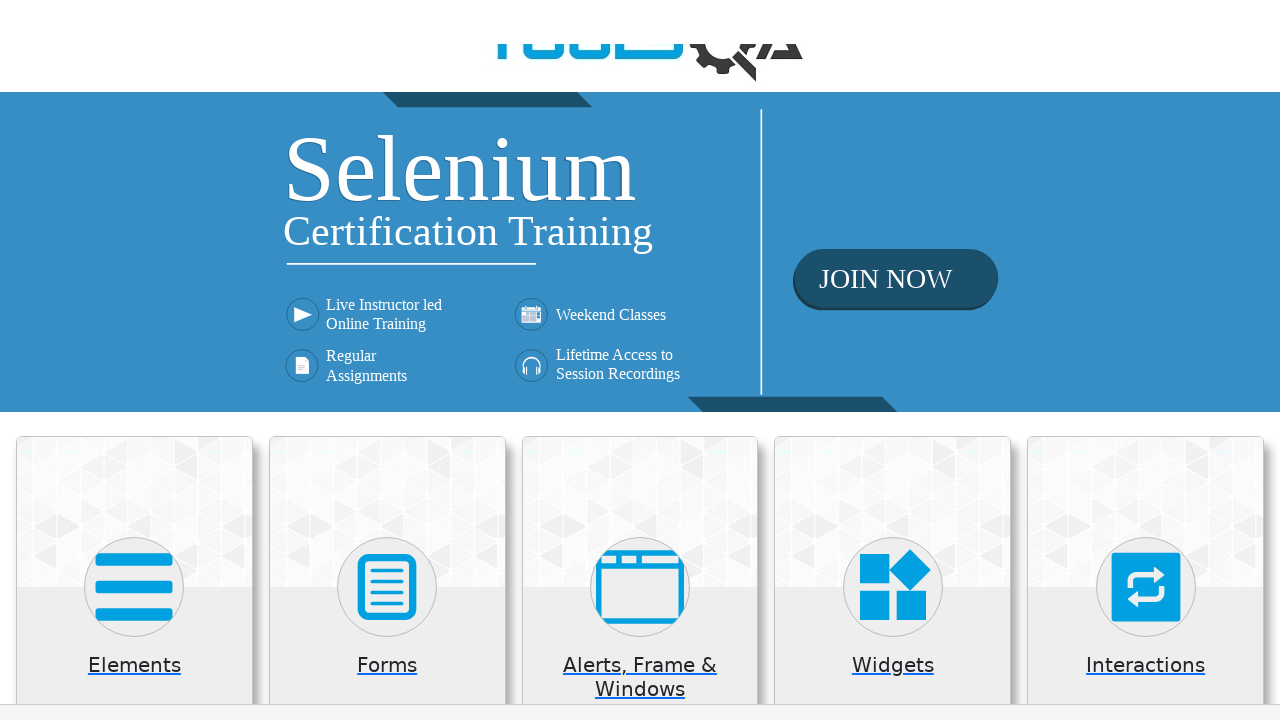

Clicked on the Forms section link at (387, 473) on xpath=//h5[text()='Forms']
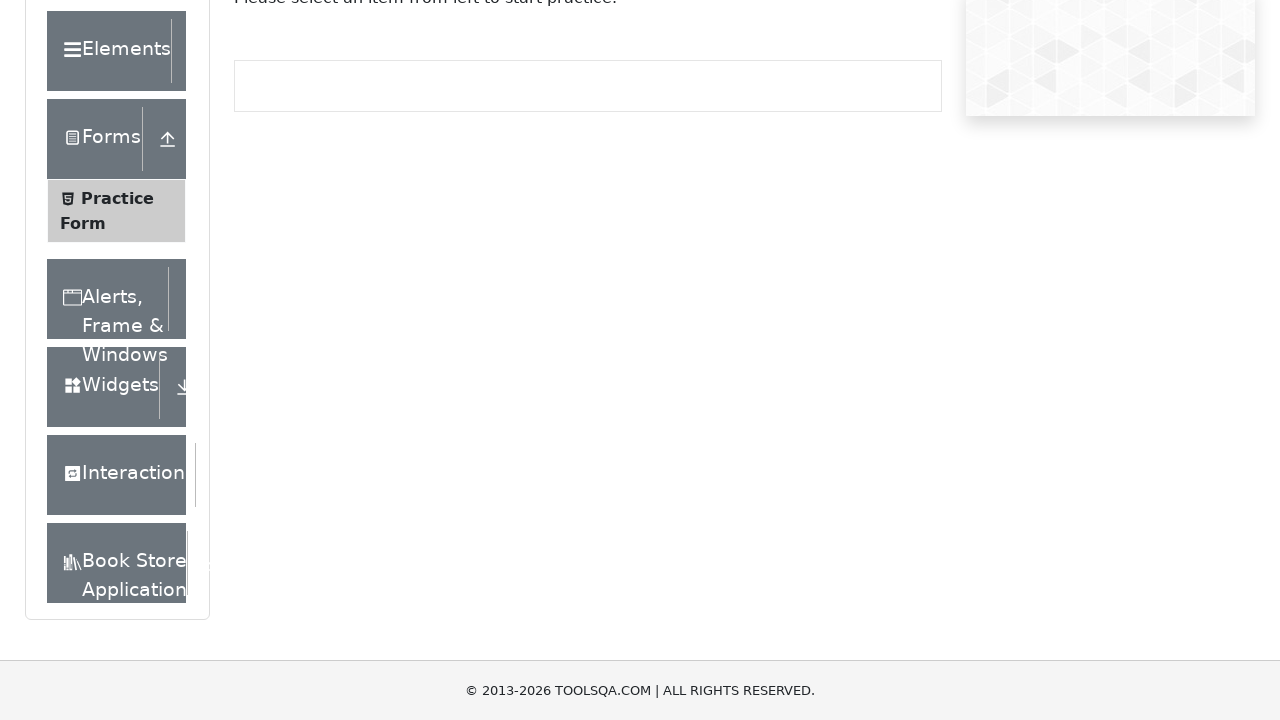

Waited for navigation to Forms page to complete
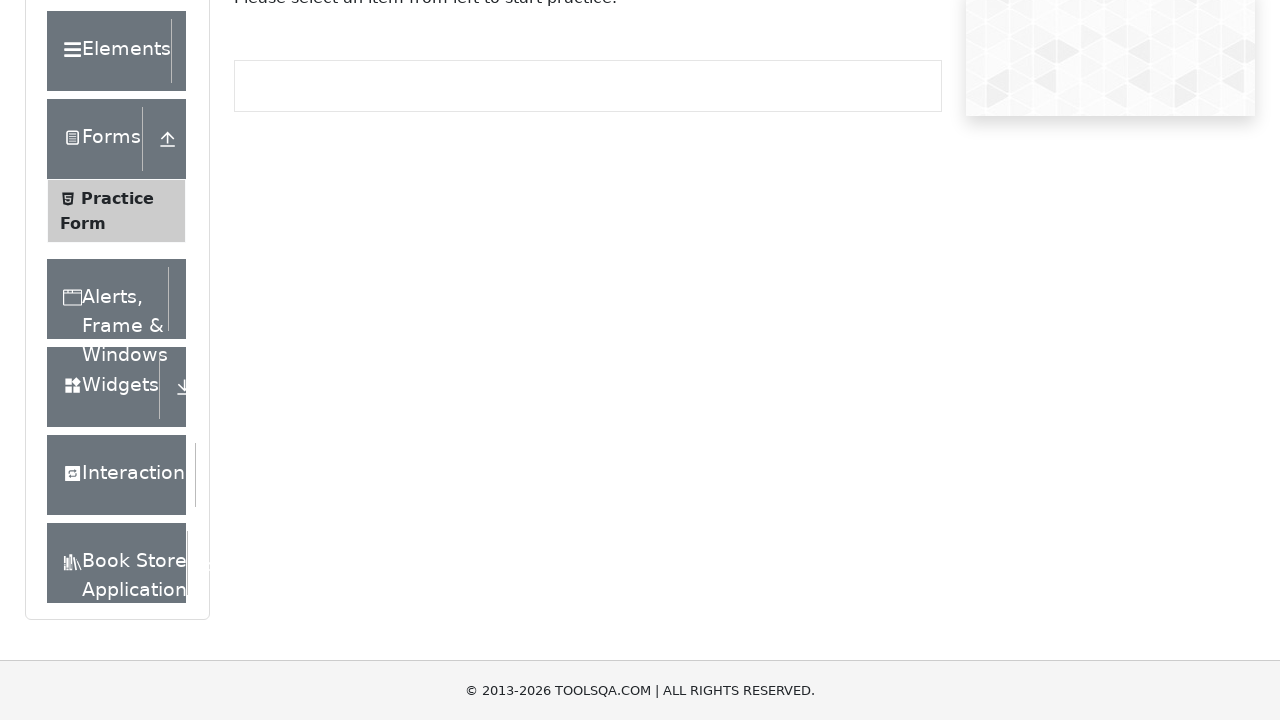

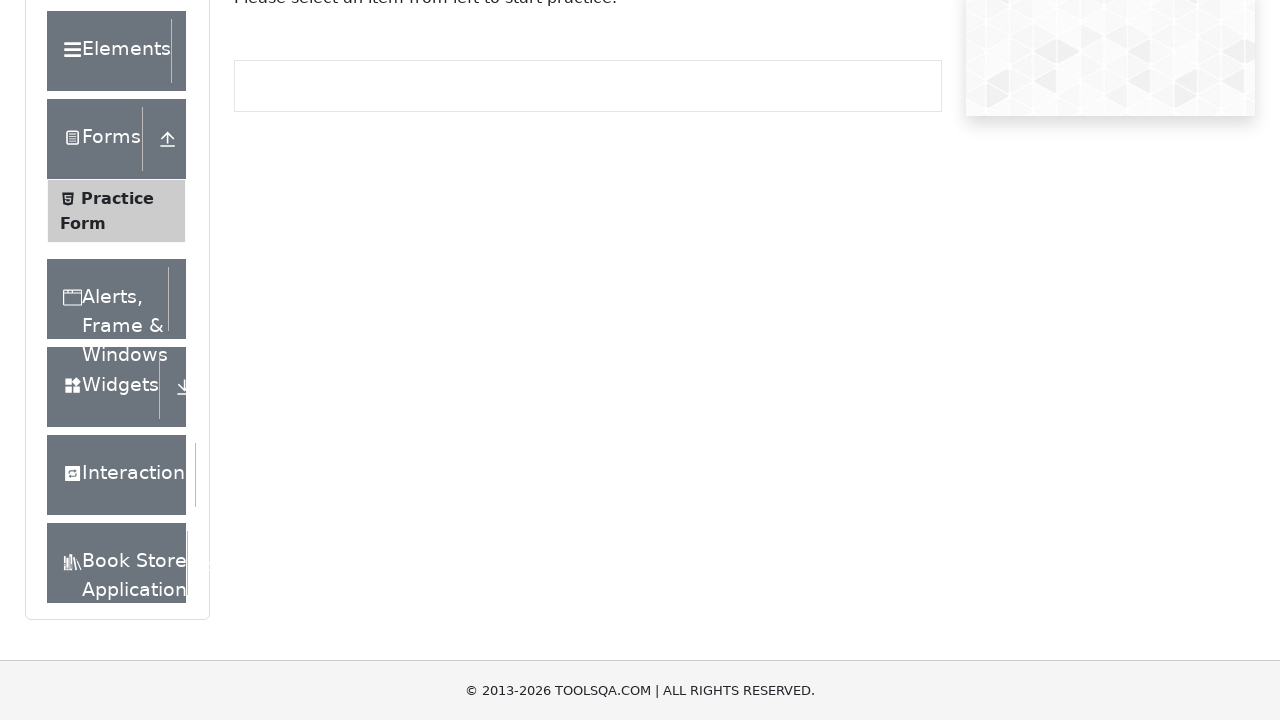